Tests editing an existing todo item by double-clicking to enter edit mode, changing the text, and verifying the update.

Starting URL: https://todomvc.com/examples/react/dist/#/active

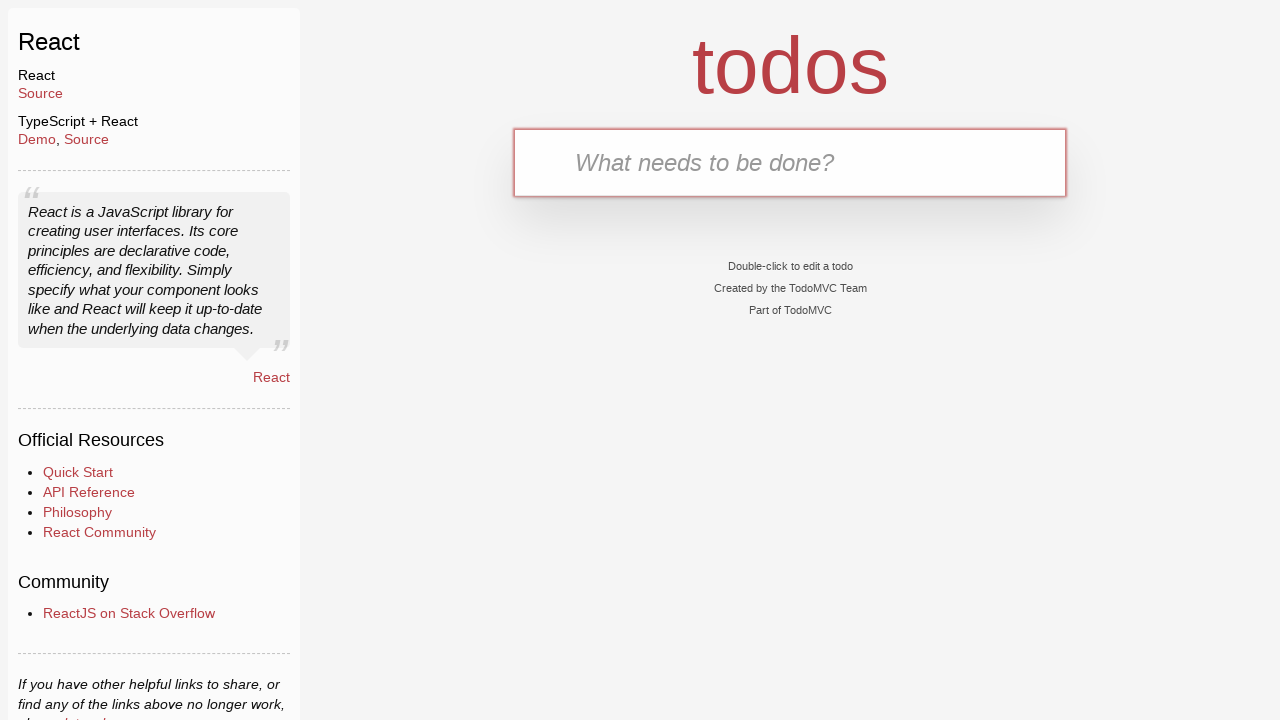

Filled new todo input with 'Buy groceries' on .new-todo
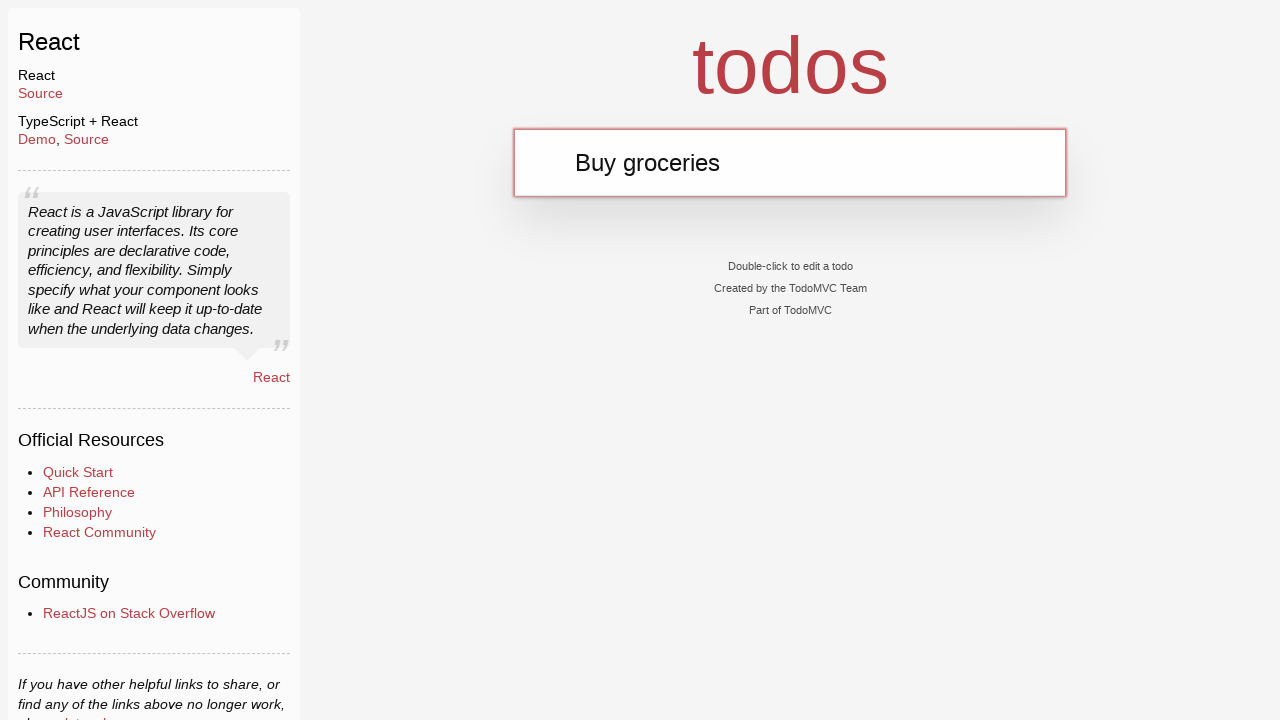

Pressed Enter to create the todo on .new-todo
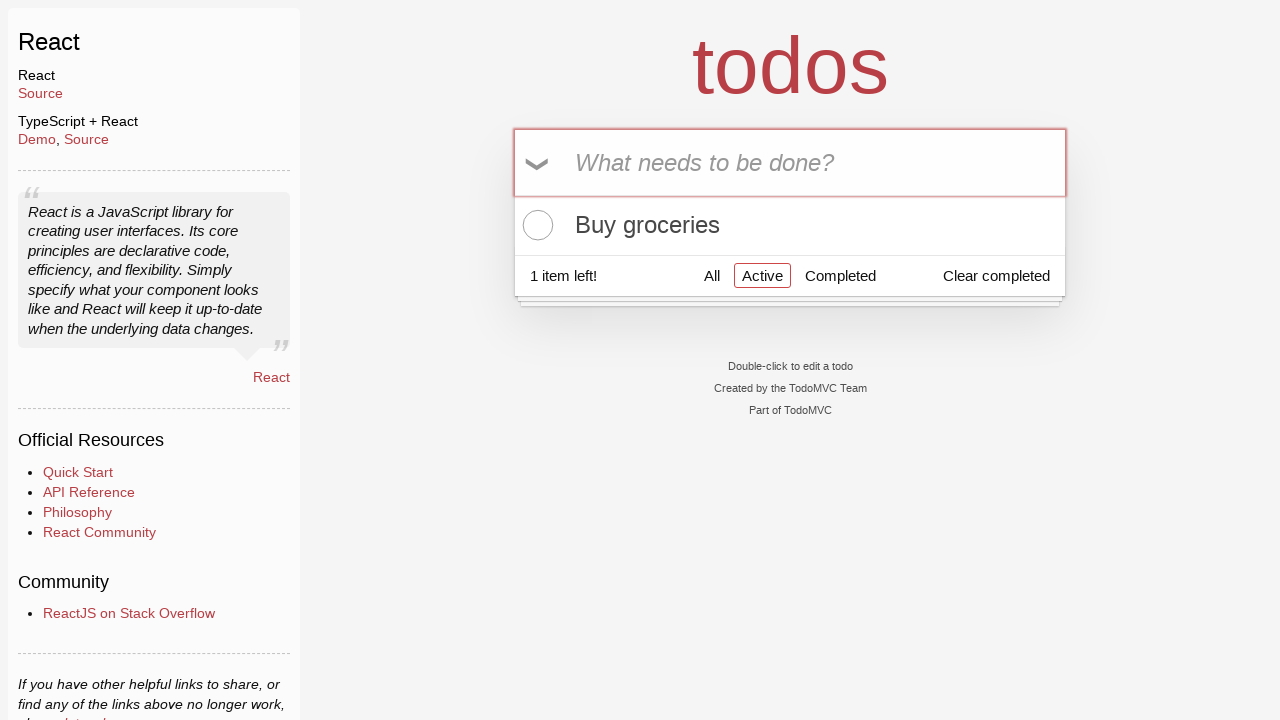

Todo item appeared in the list
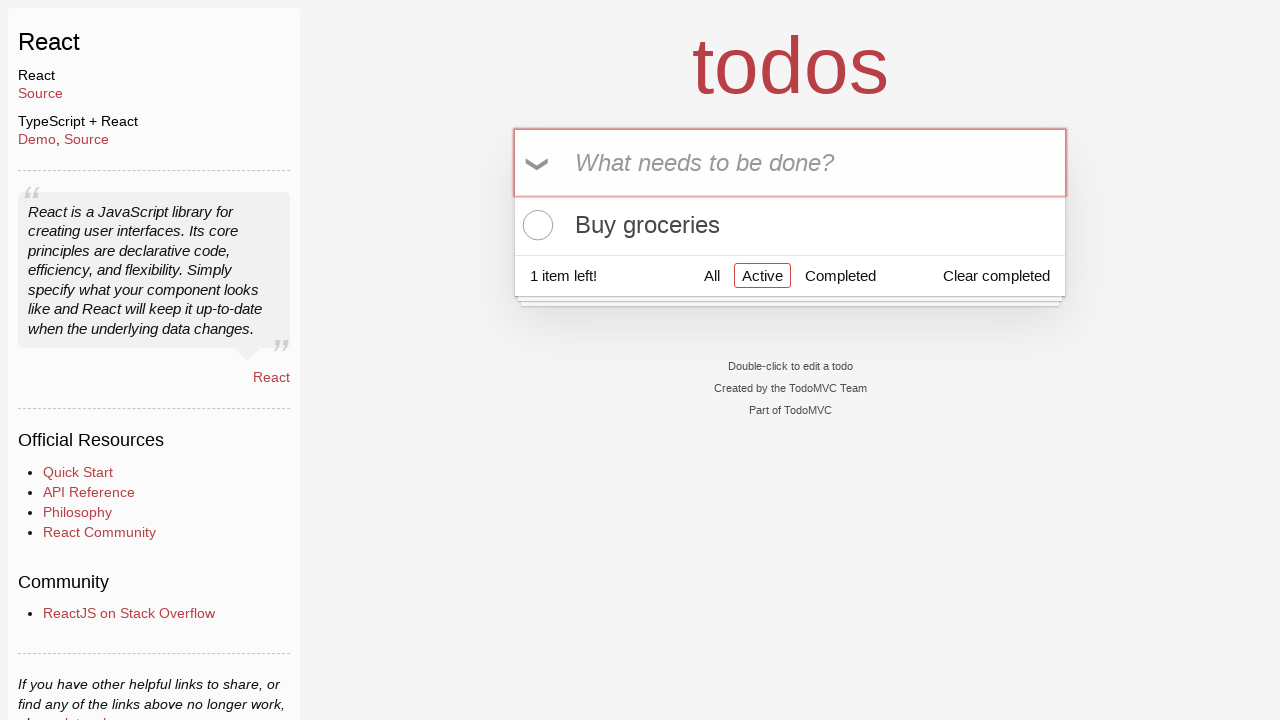

Double-clicked todo item to enter edit mode at (790, 225) on .todo-list li
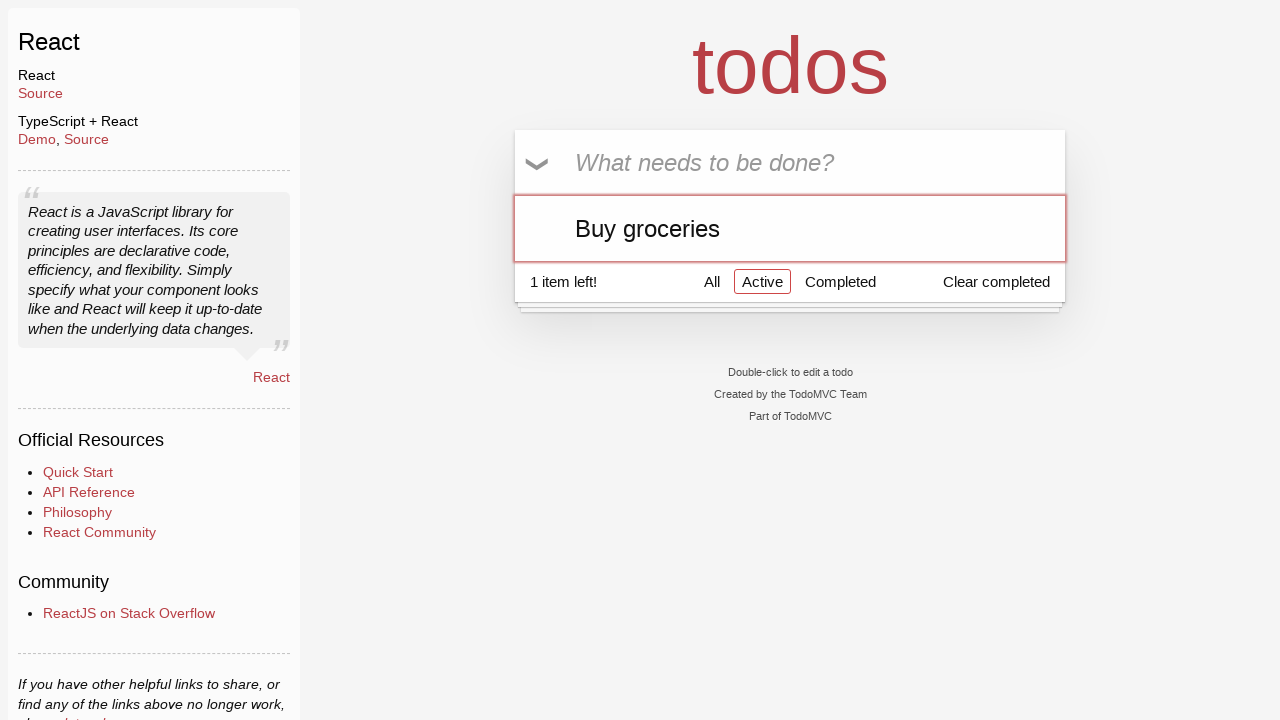

Changed todo text to 'Buy milk' in edit field on .view #todo-input
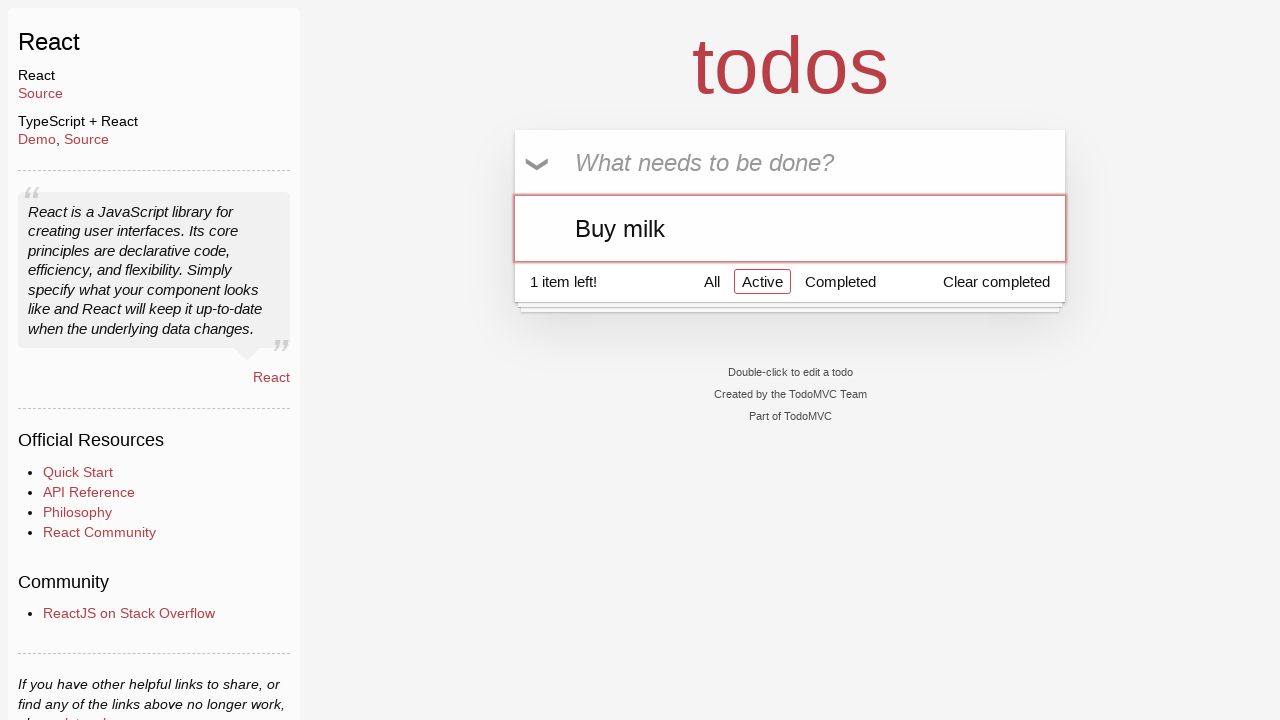

Pressed Enter to save the edited todo on .view #todo-input
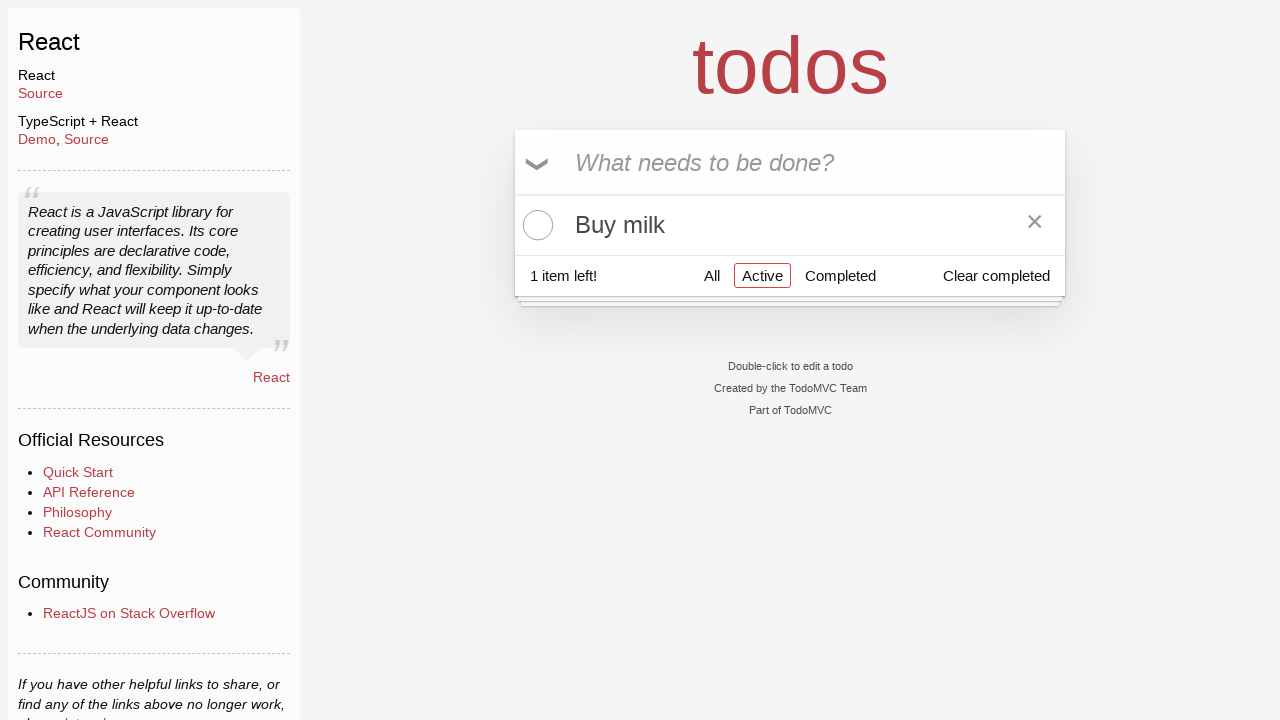

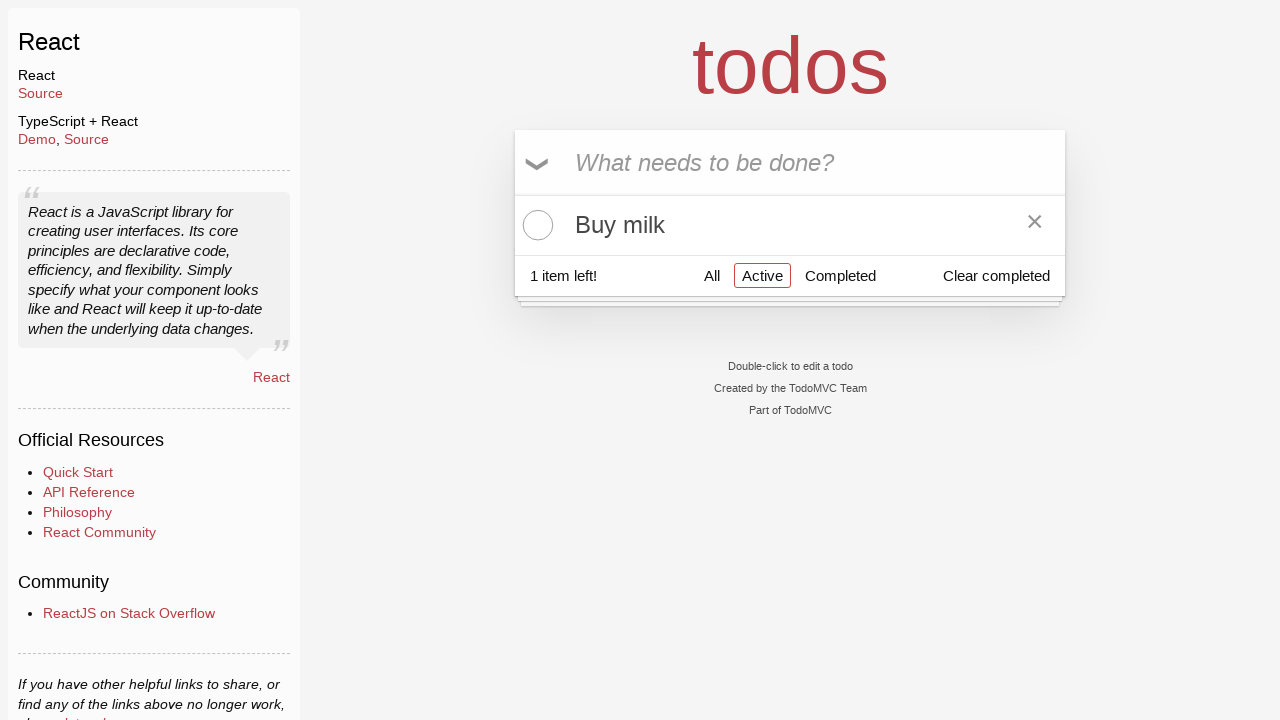